Tests handling of a JavaScript alert dialog with a single option by clicking a button and accepting the alert automatically

Starting URL: https://practice.cydeo.com/javascript_alerts

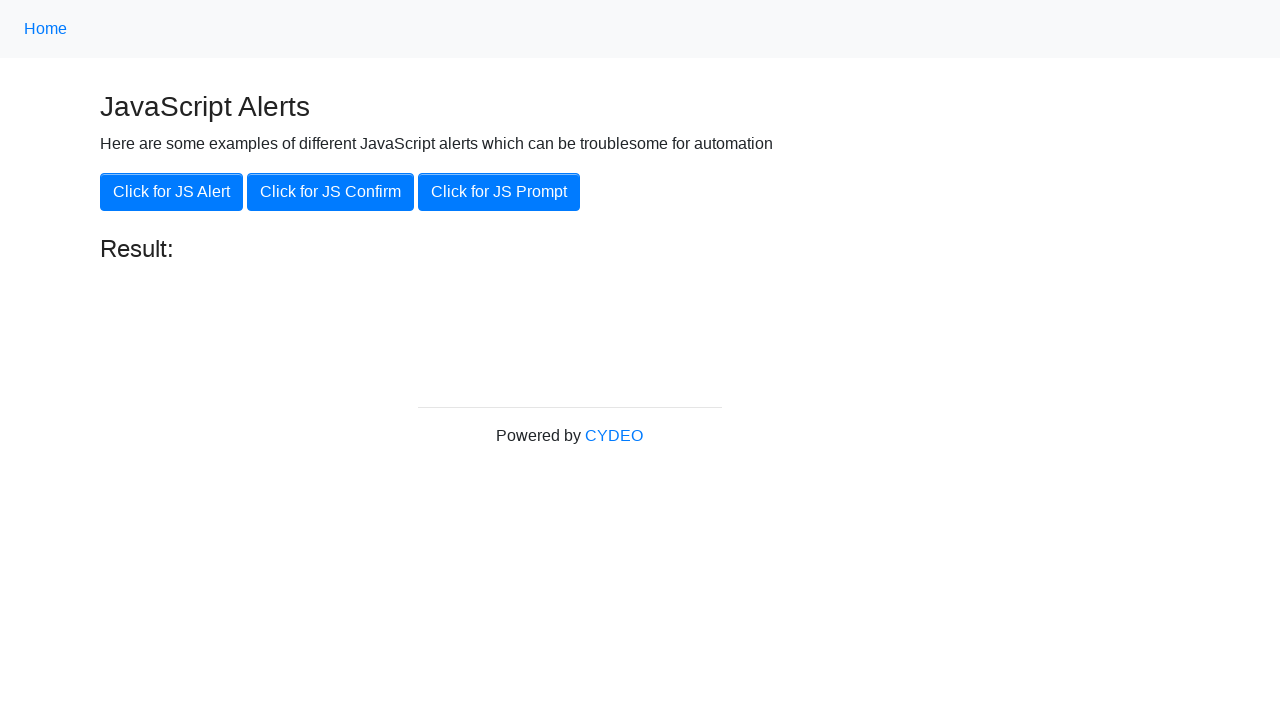

Set up dialog handler to automatically accept alerts
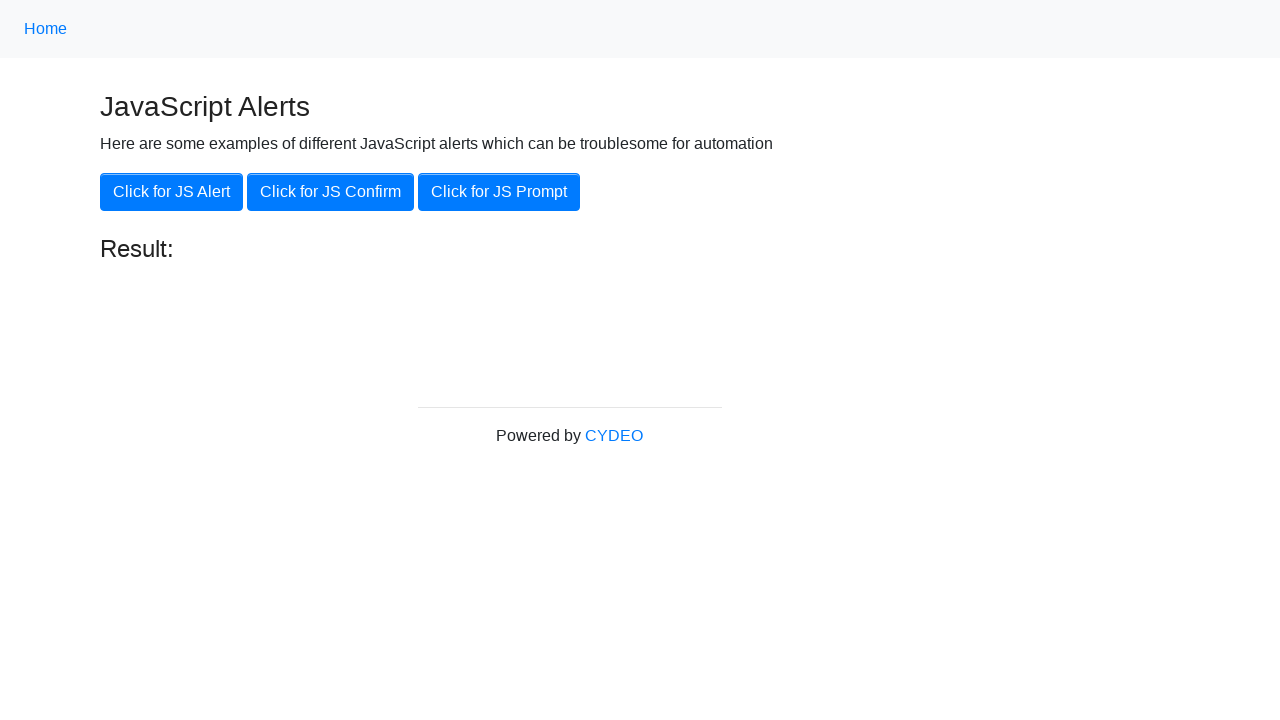

Clicked the first button to trigger JavaScript alert at (172, 192) on button >> nth=0
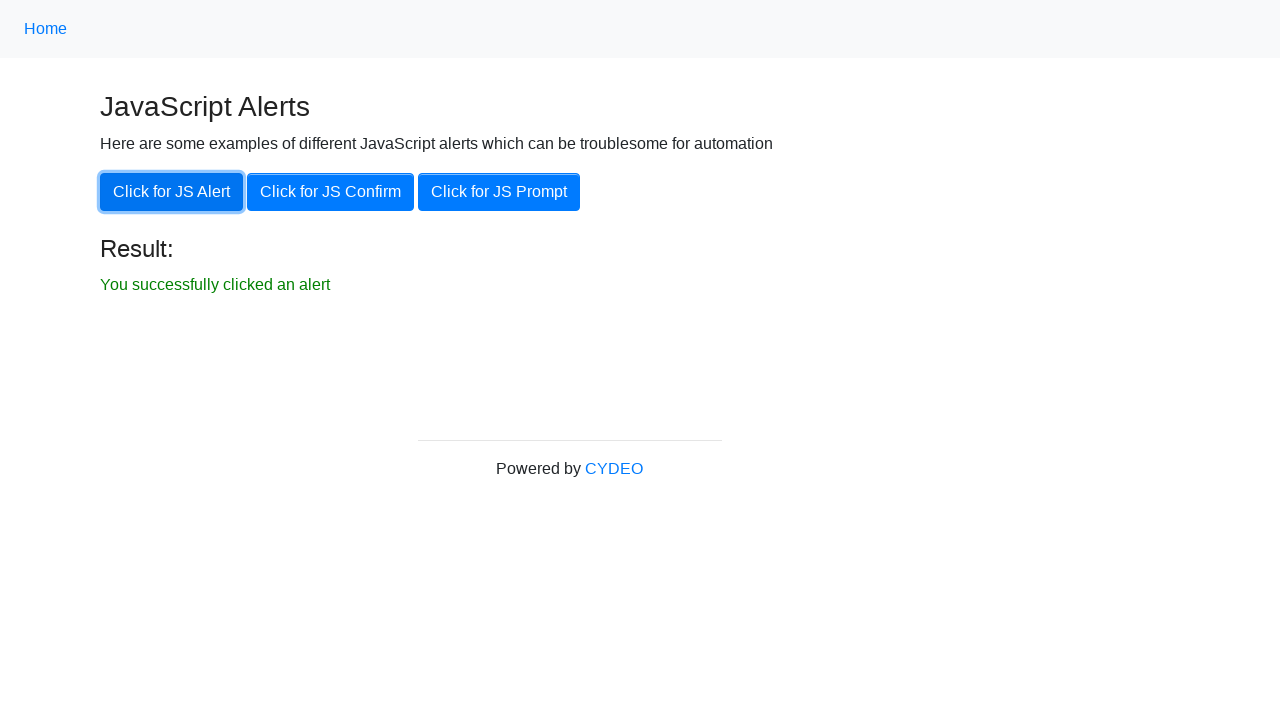

Alert was accepted and result text is displayed
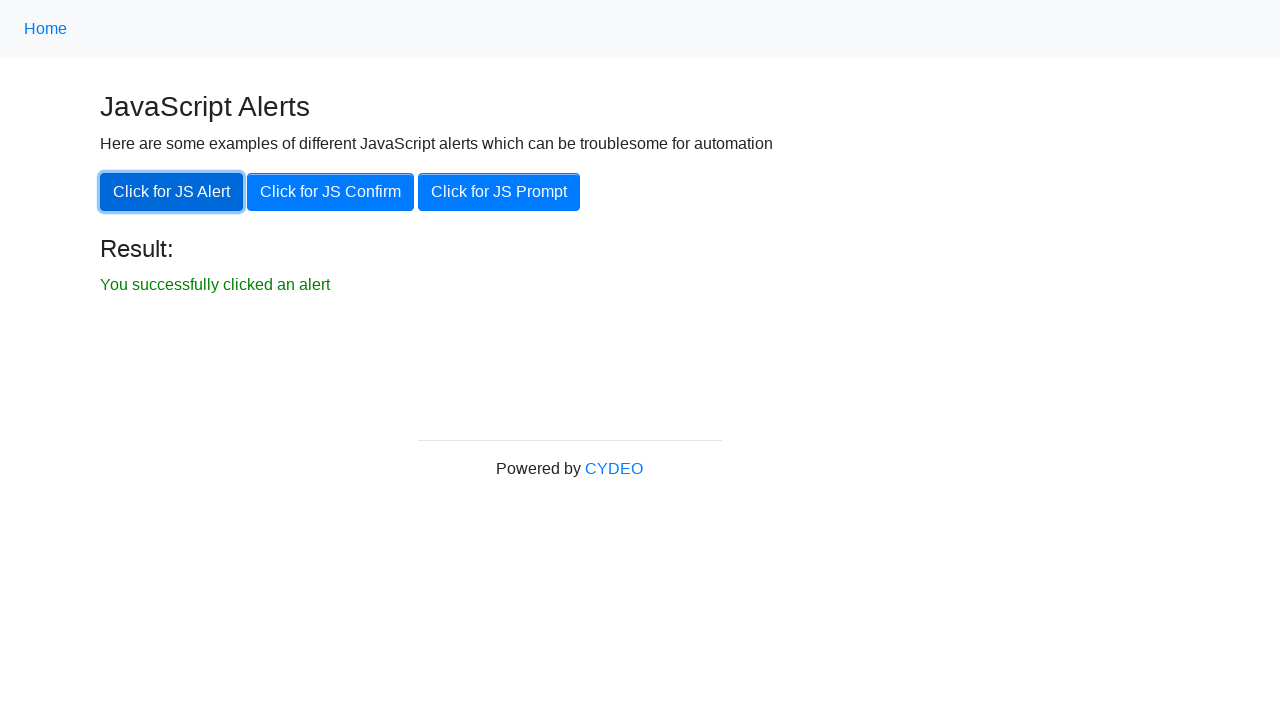

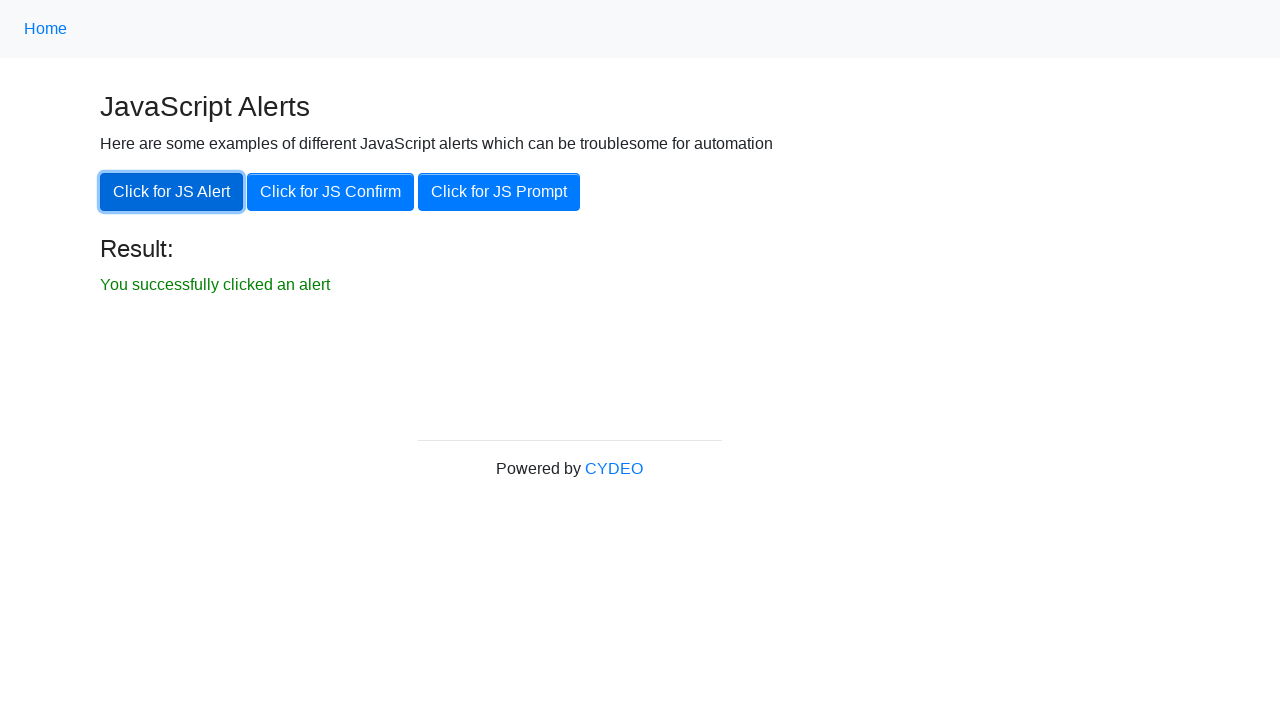